Tests window popup and multi-tab handling by clicking buttons that open new tabs (Twitter follow button and a multi-window button), then iterating through opened tabs to find and focus on a specific one (Facebook).

Starting URL: https://www.lambdatest.com/selenium-playground/window-popup-modal-demo

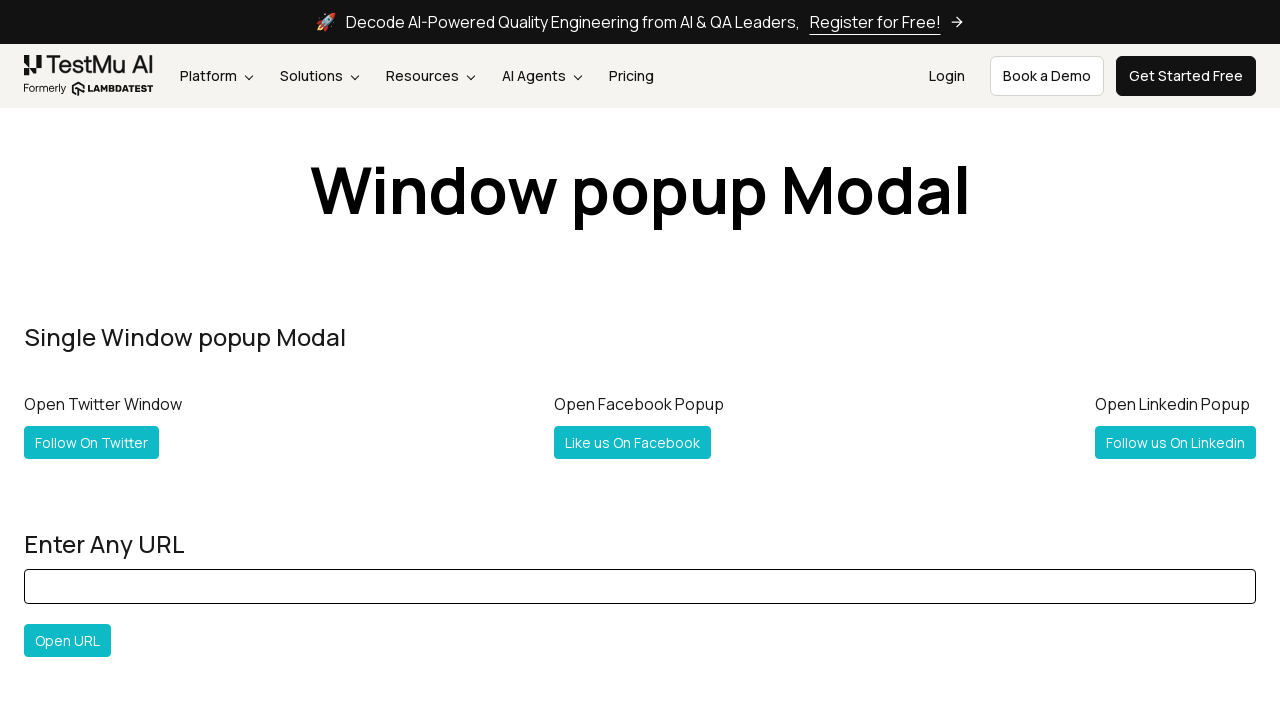

Clicked 'Follow On Twitter' button and waited for popup window at (92, 442) on text=Follow On Twitter
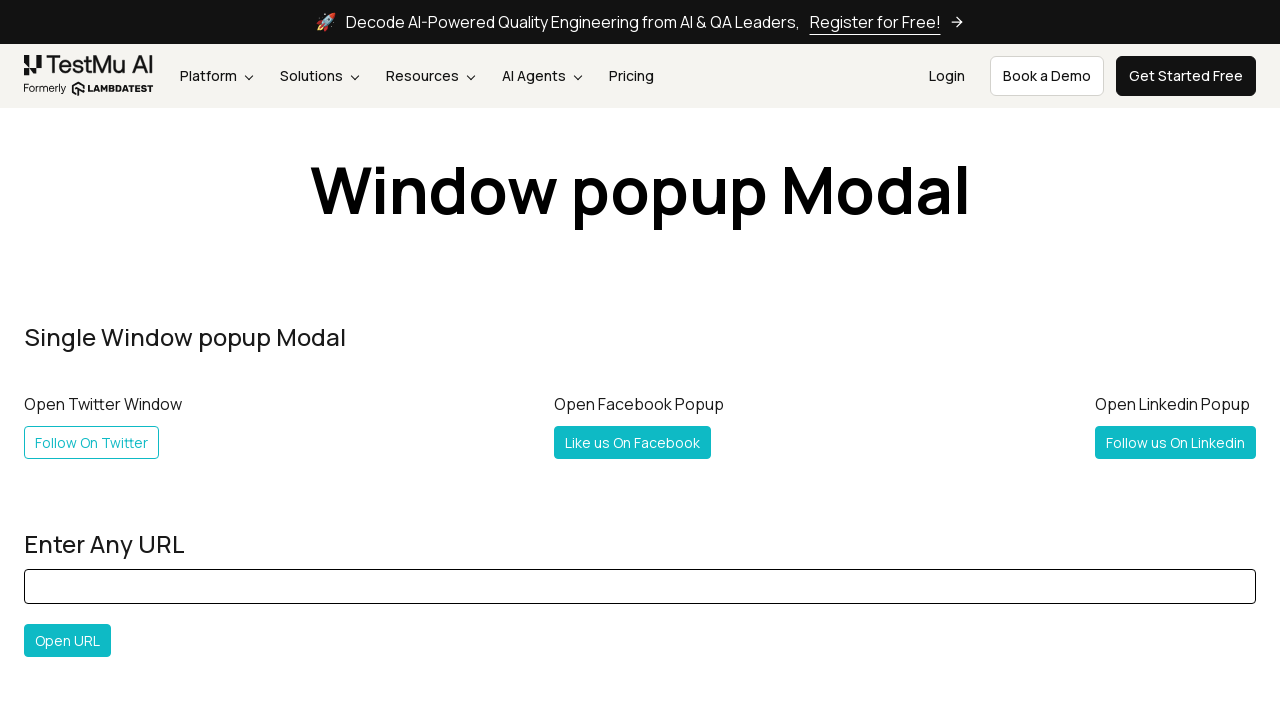

Waited for Twitter popup tab to load
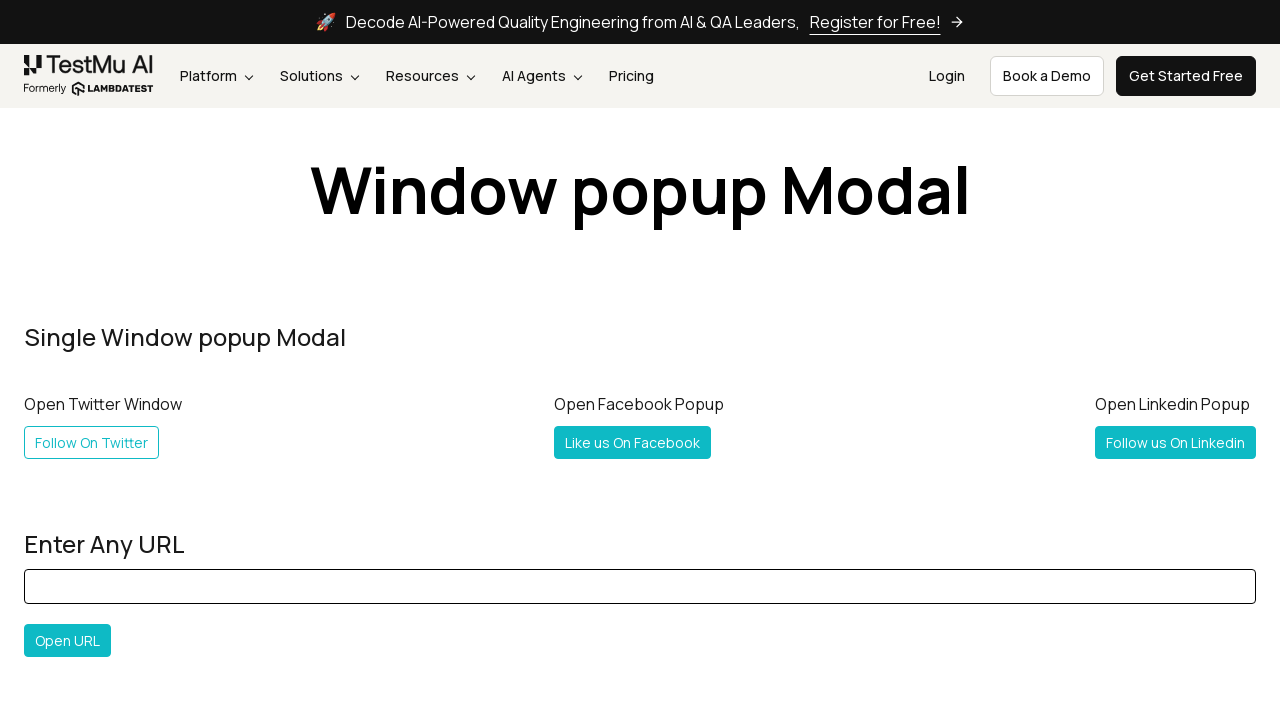

Closed Twitter popup tab
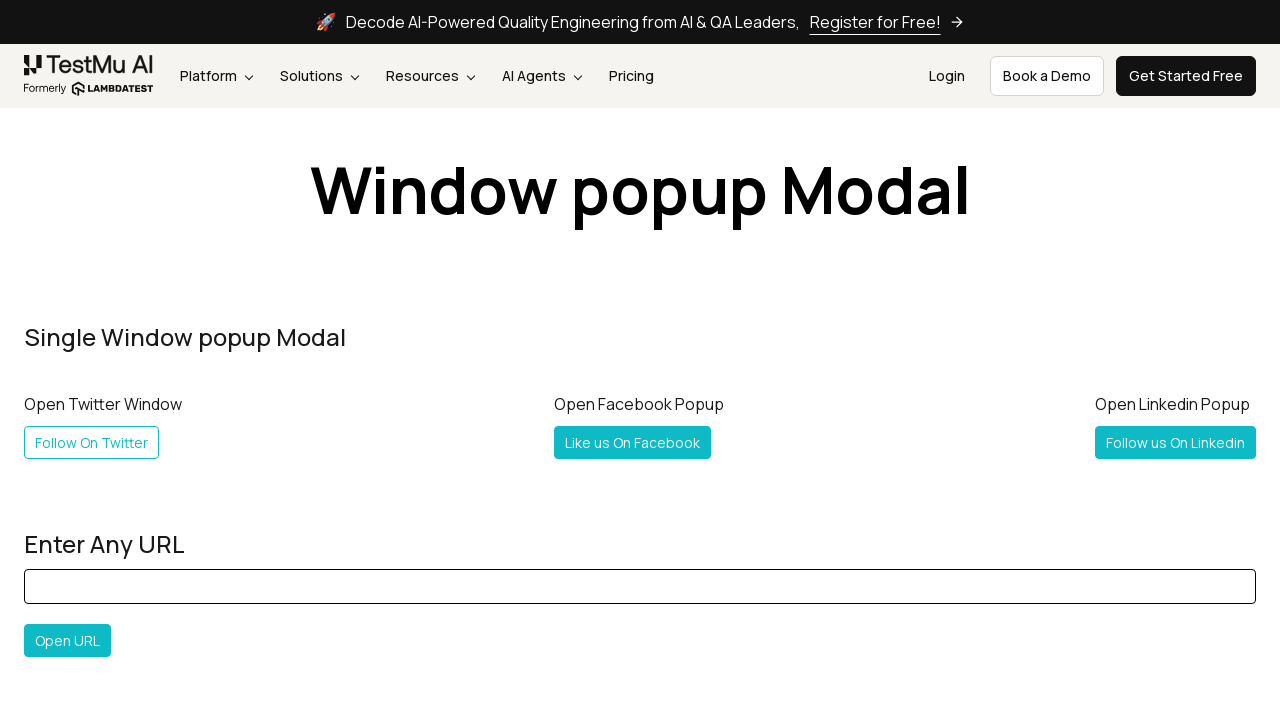

Clicked 'Follow both' button and waited for multi-window popup at (122, 360) on #followboth
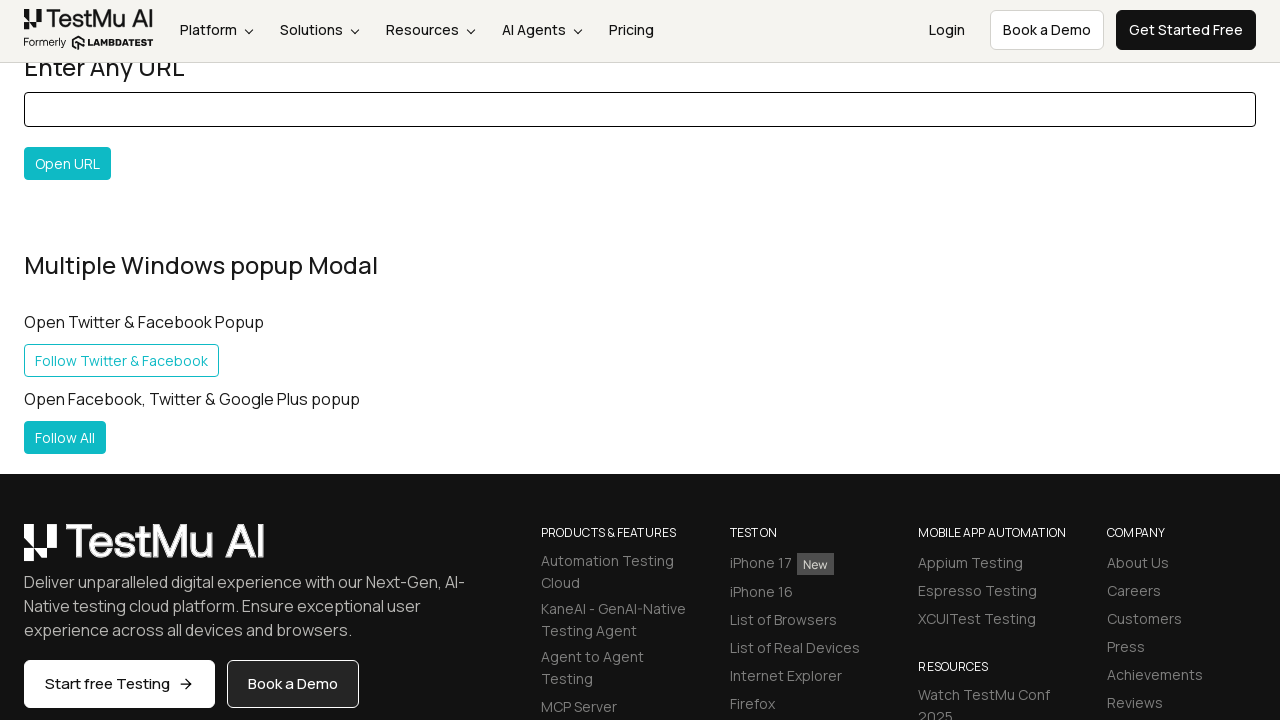

Waited for multi-window popup tab to load
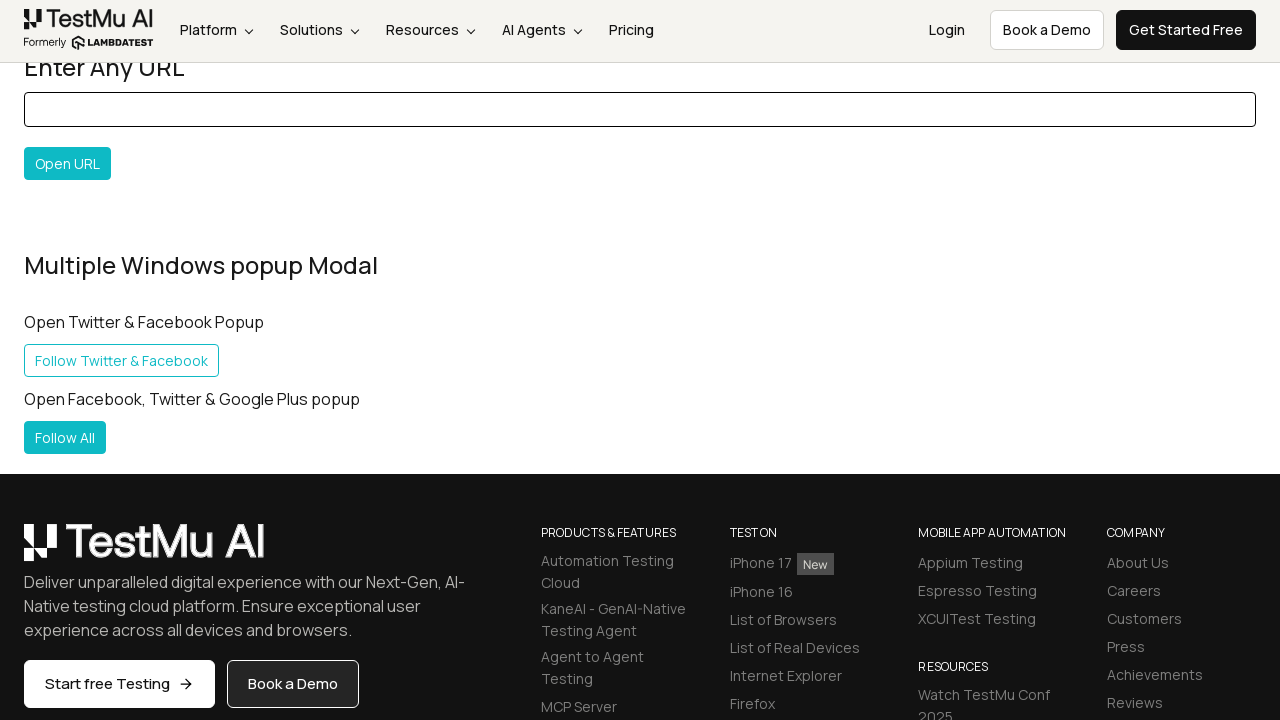

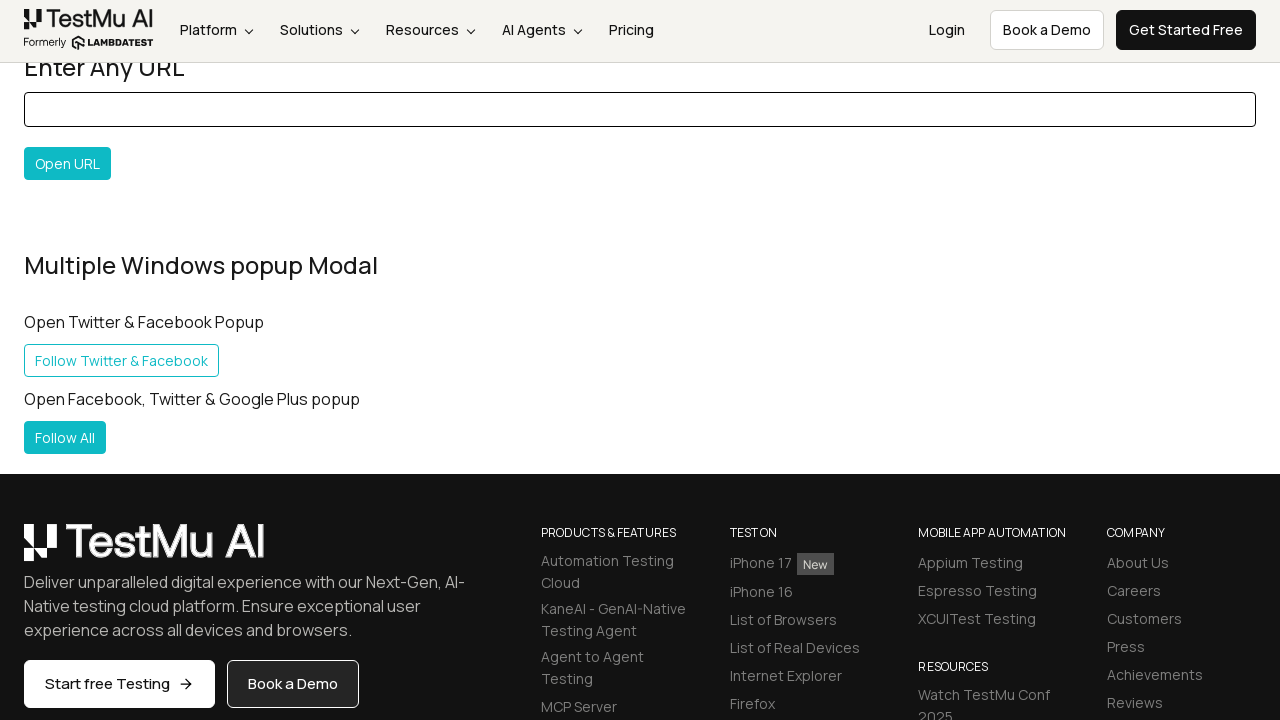